Tests table interaction on a web elements training page by verifying table structure and sorting functionality by clicking on a column header

Starting URL: https://training-support.net/webelements/tables

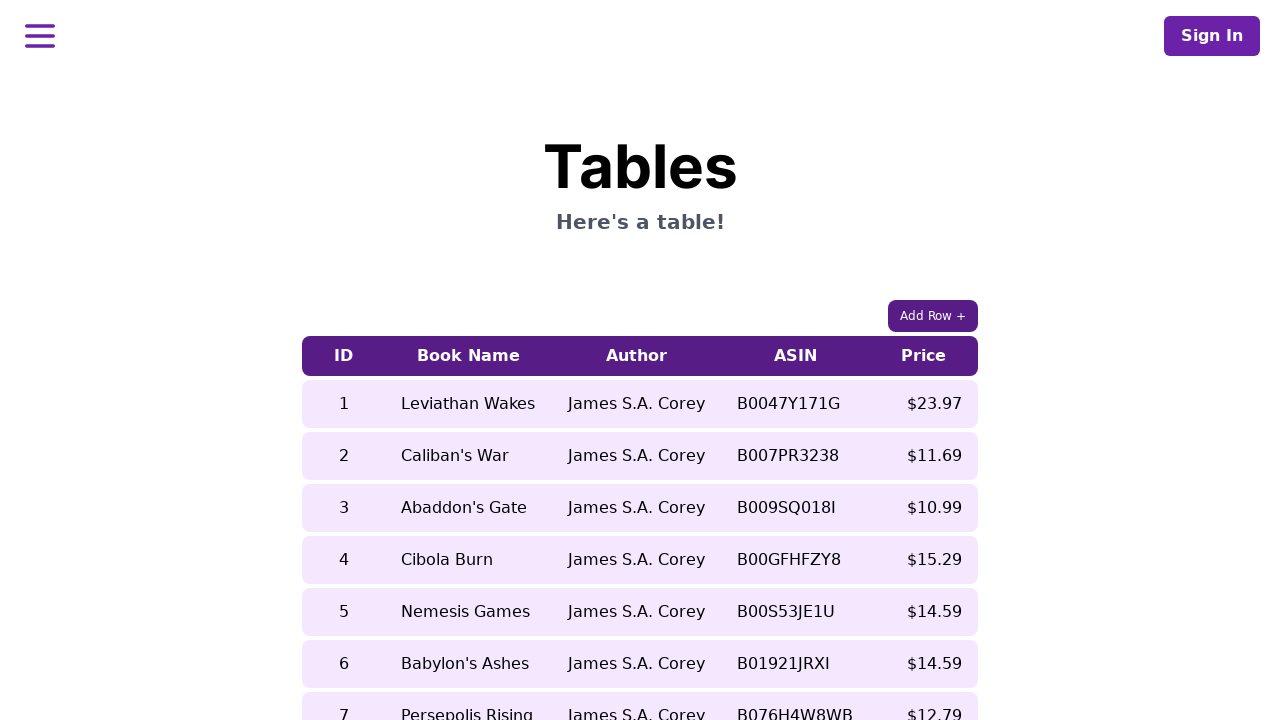

Waited for table with class 'table-auto' to load
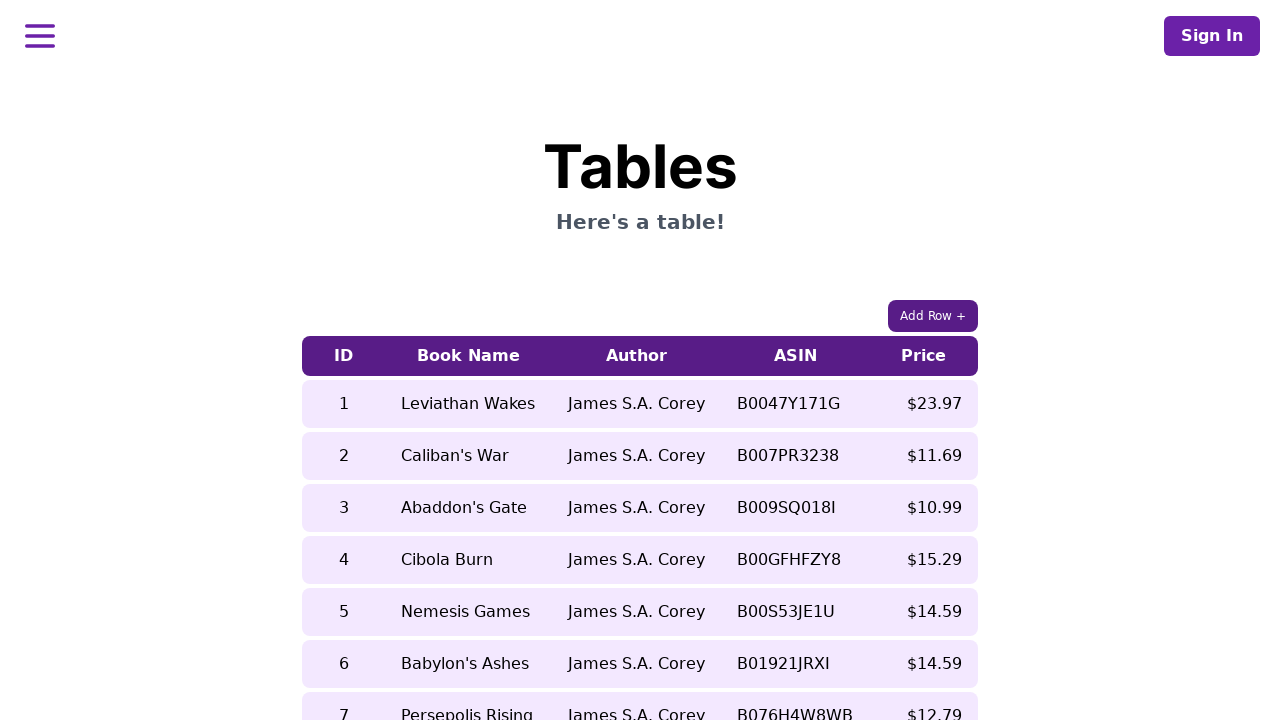

Clicked on the 5th column header to sort the table at (924, 356) on xpath=//table[contains(@class, 'table-auto')]/thead/tr/th[5]
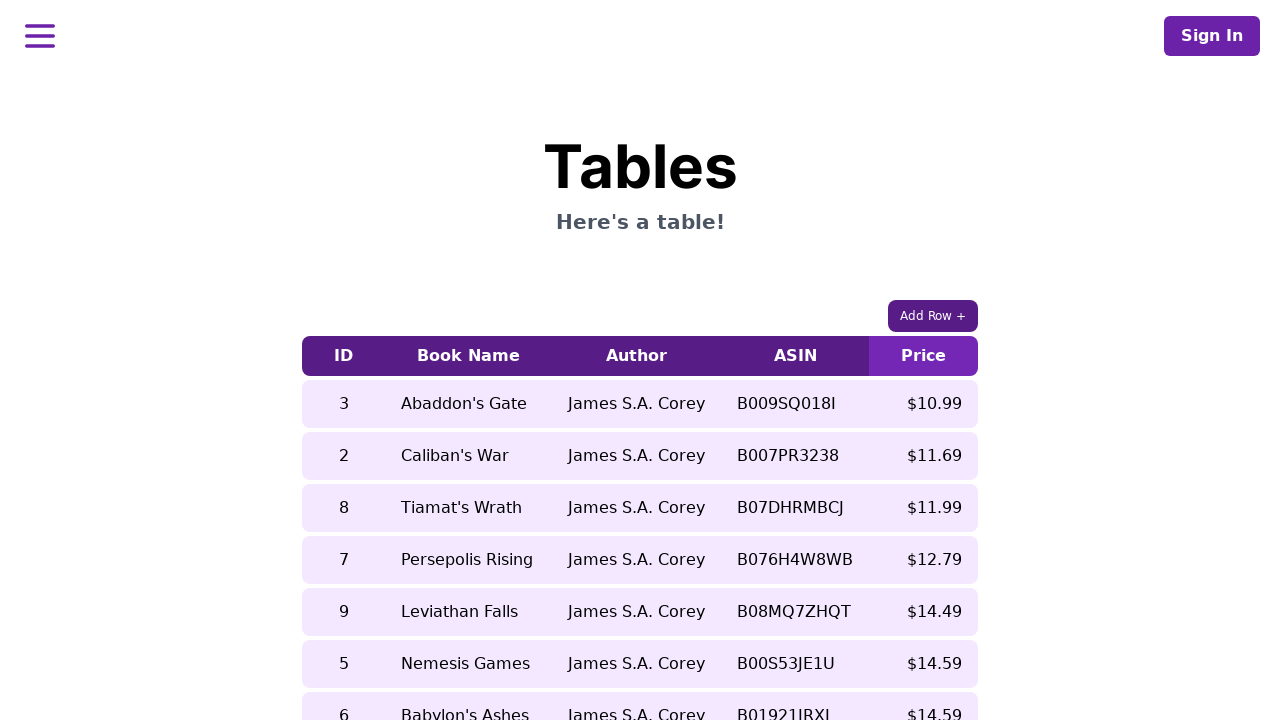

Verified table was sorted by waiting for cell at row 5, column 2
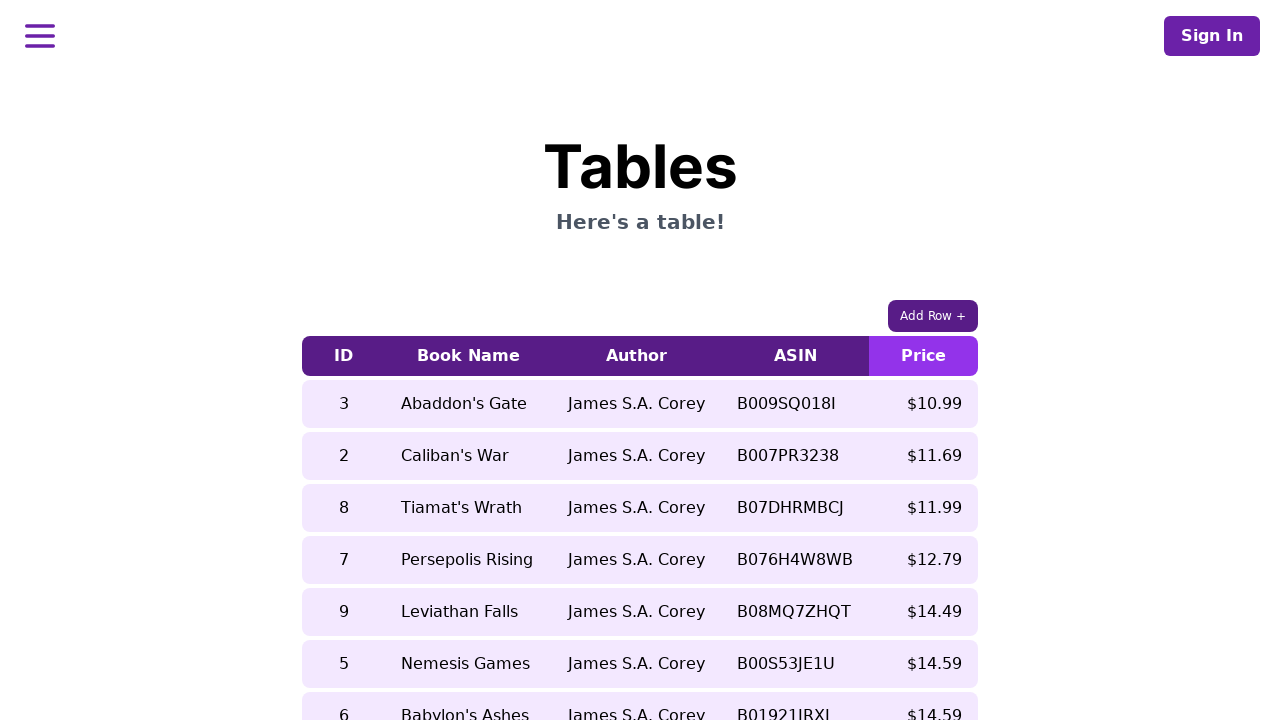

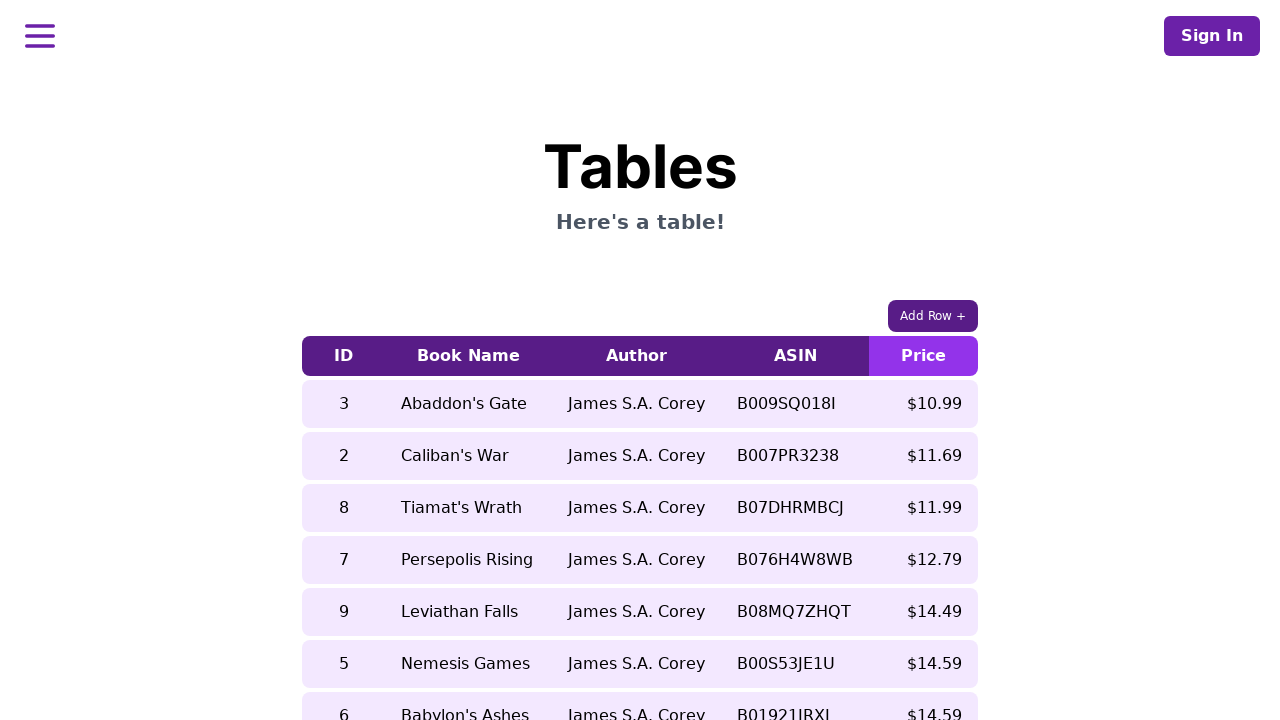